Tests selecting the Male gender radio button on a practice form

Starting URL: https://demoqa.com/automation-practice-form

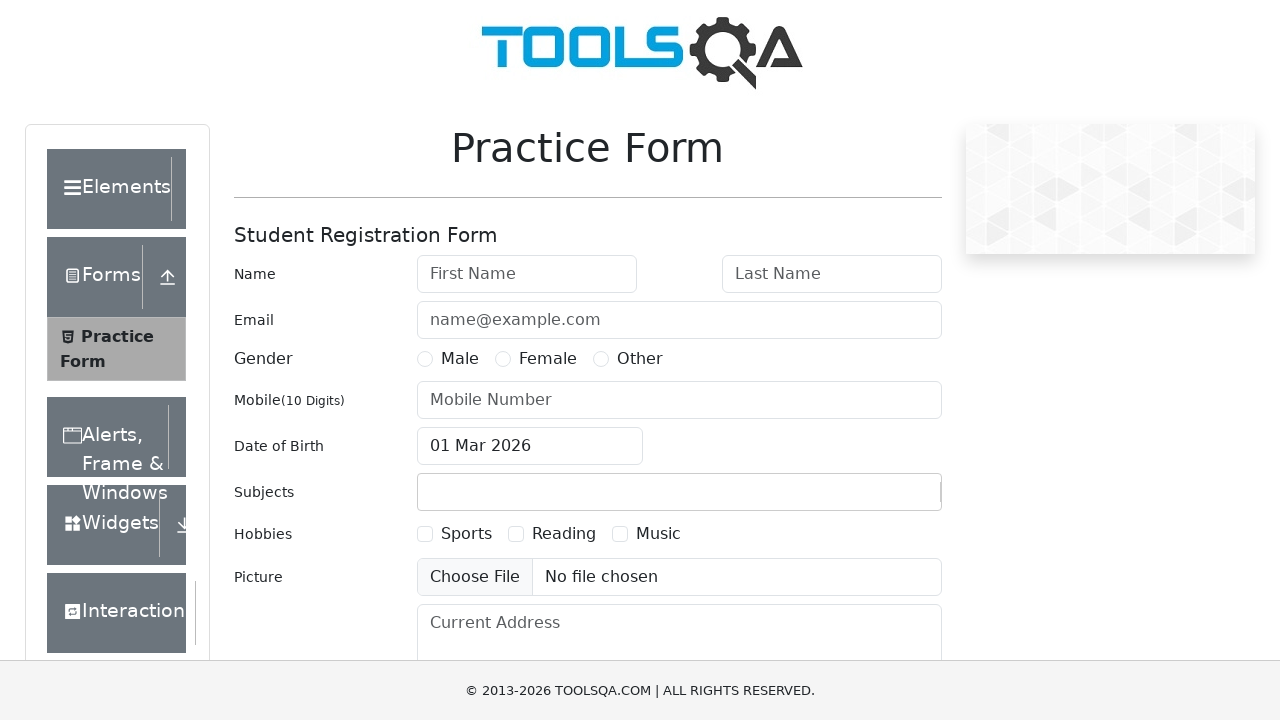

Navigated to practice form at https://demoqa.com/automation-practice-form
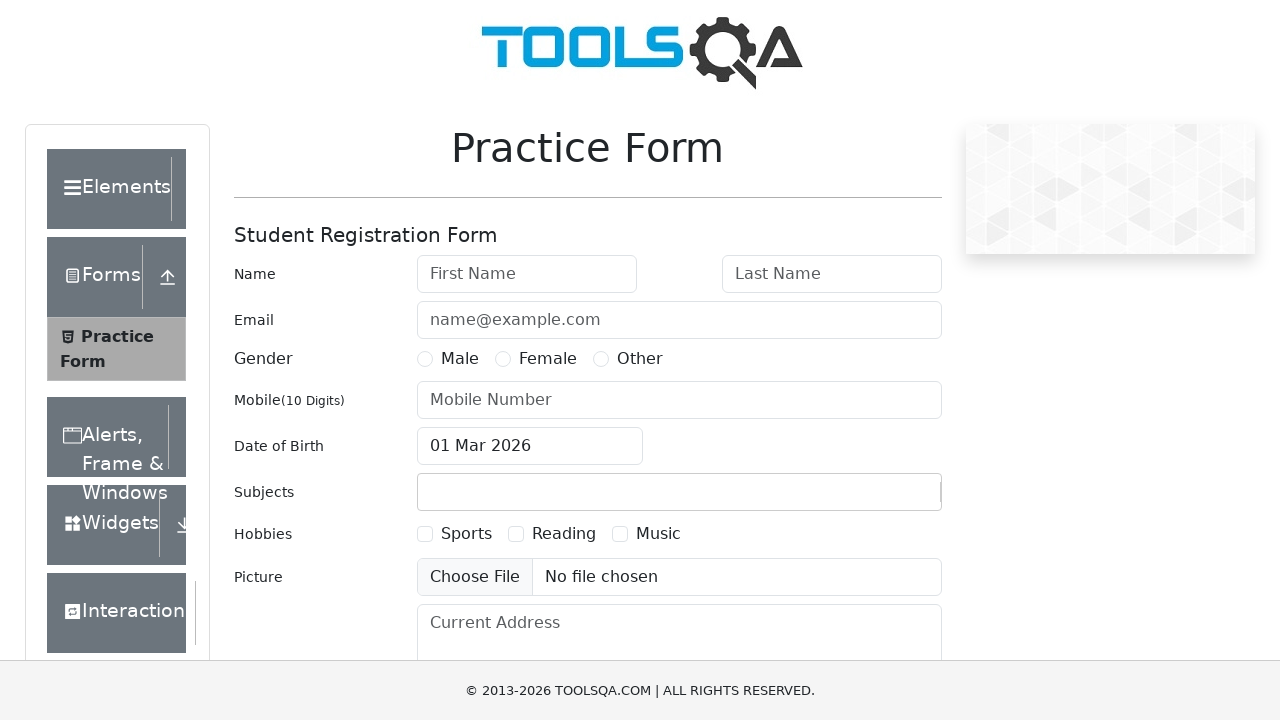

Clicked Male gender radio button at (425, 359) on input[value='Male']
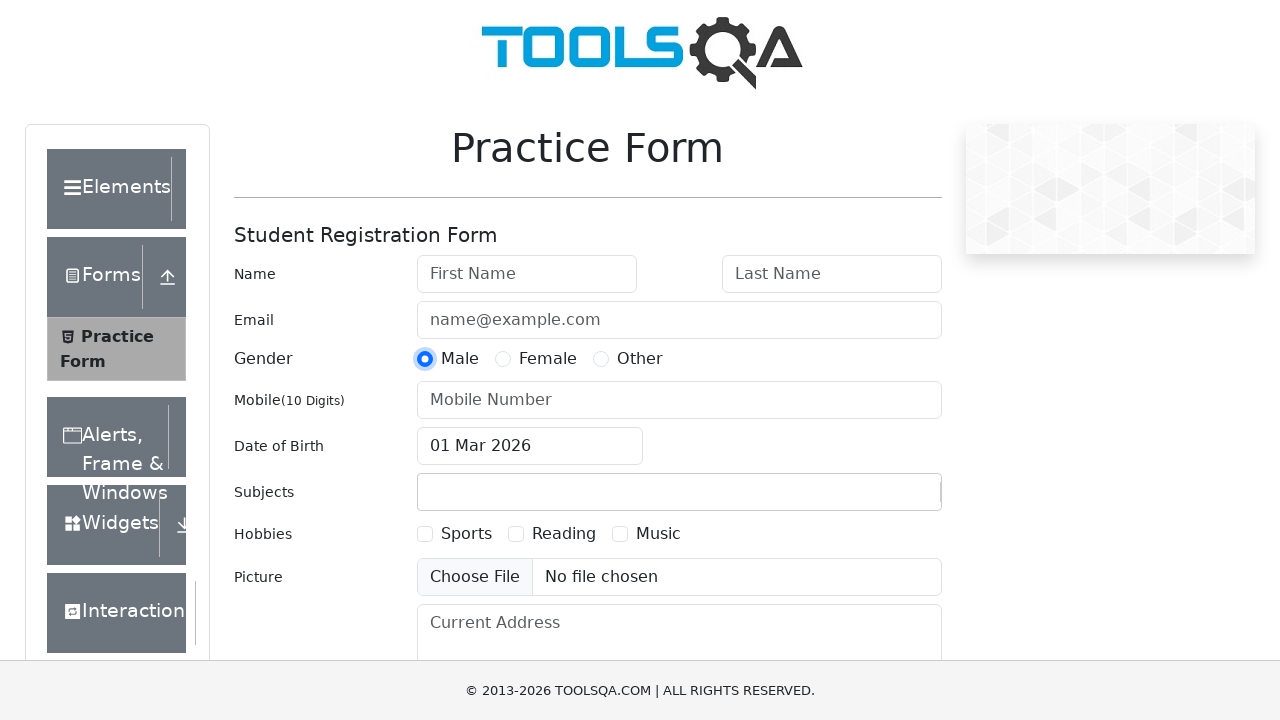

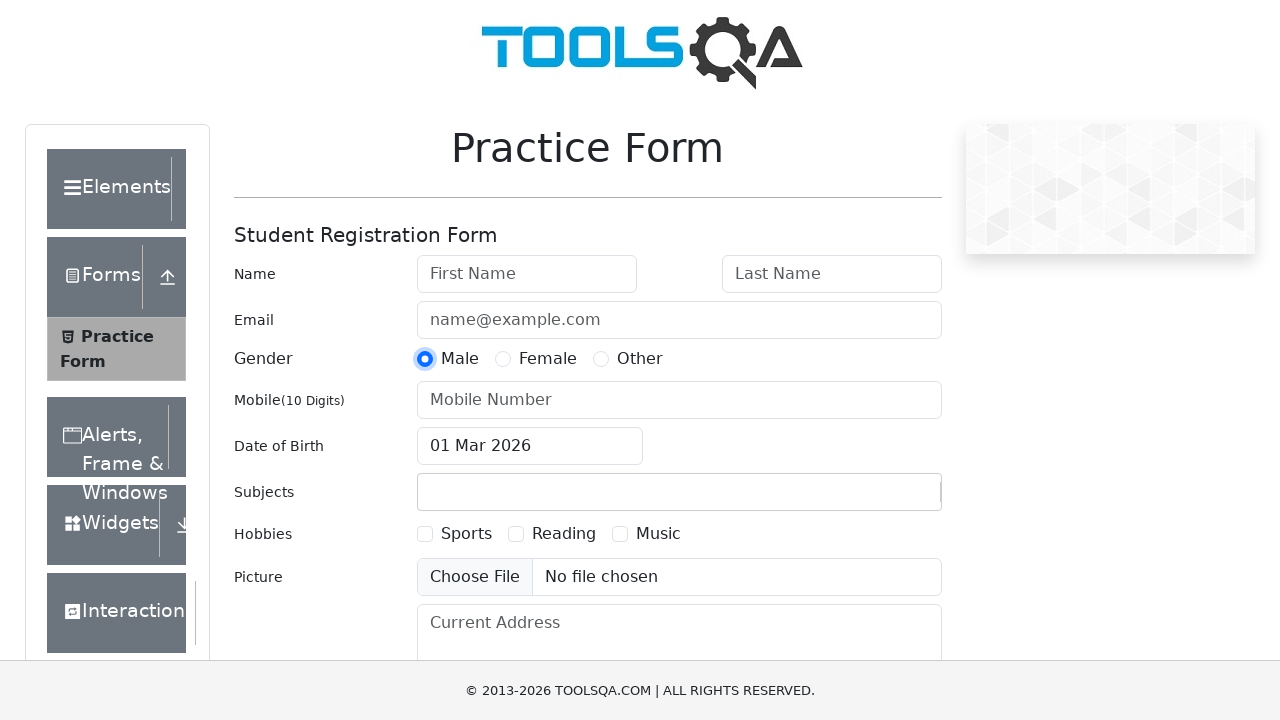